Tests tooltip functionality by hovering over a button and verifying that the tooltip appears

Starting URL: https://demoqa.com/tool-tips

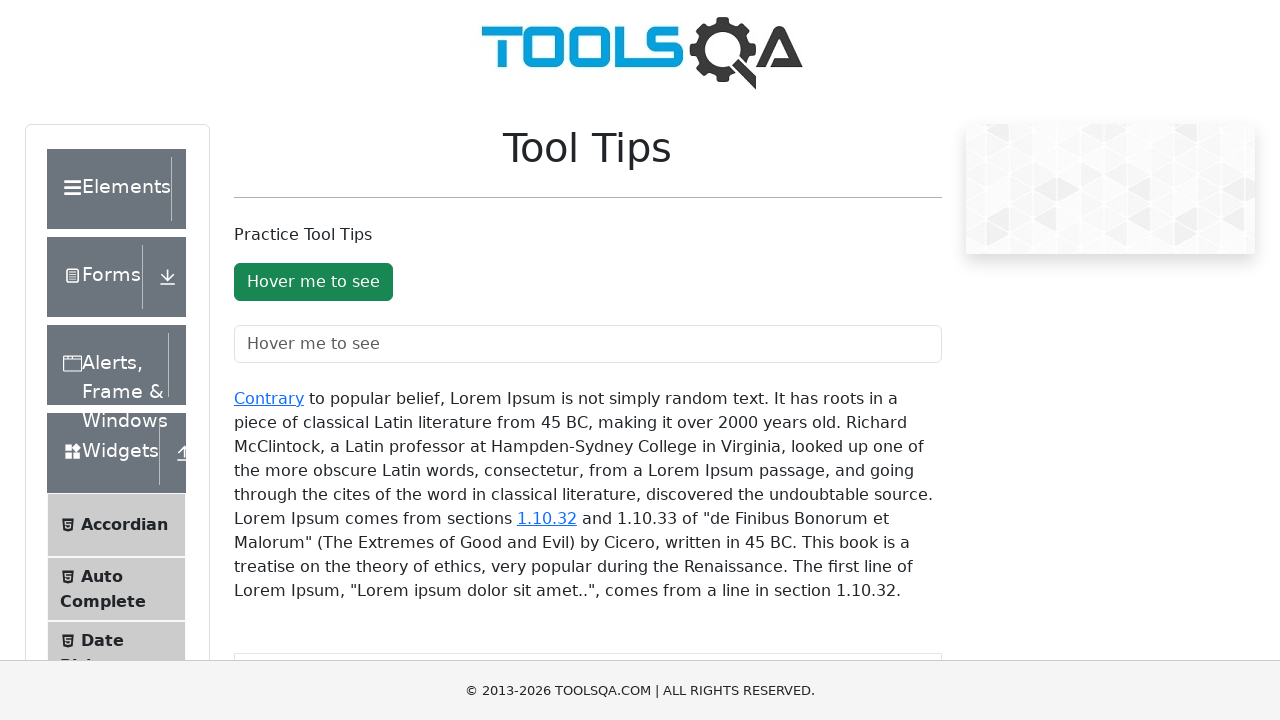

Hovered over the tooltip button to trigger the tooltip at (313, 282) on #toolTipButton
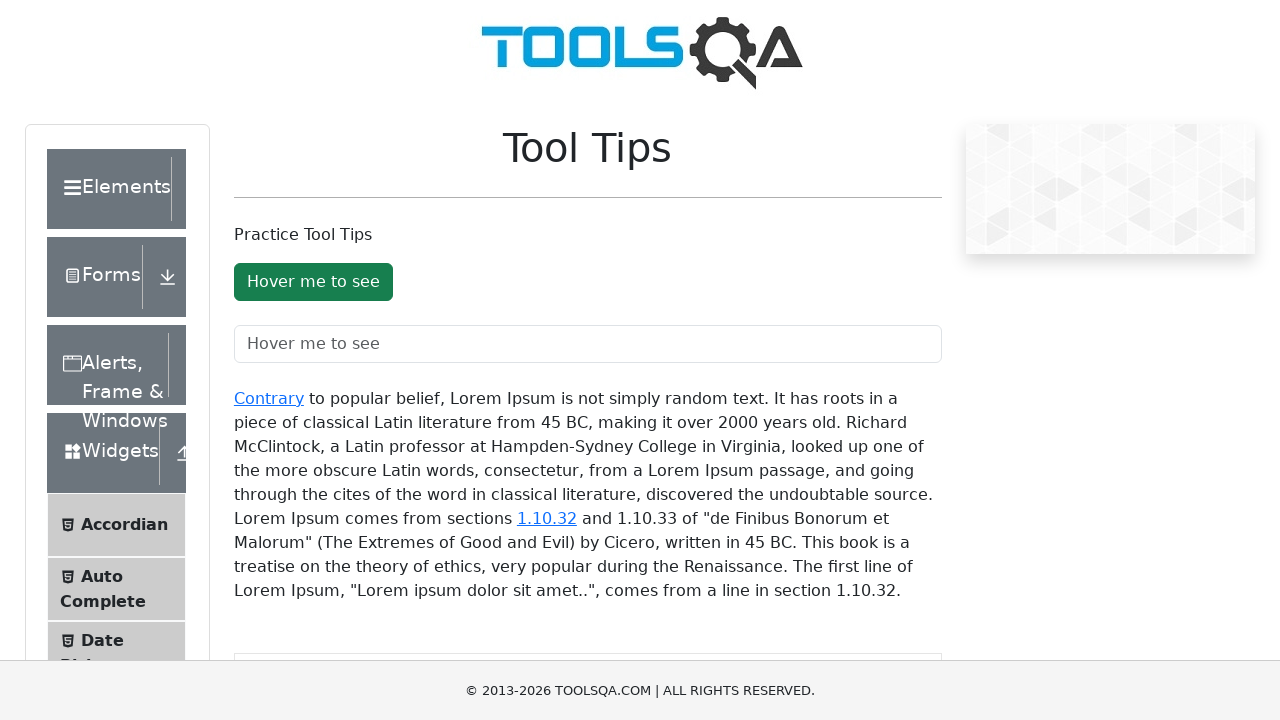

Tooltip became visible after hovering
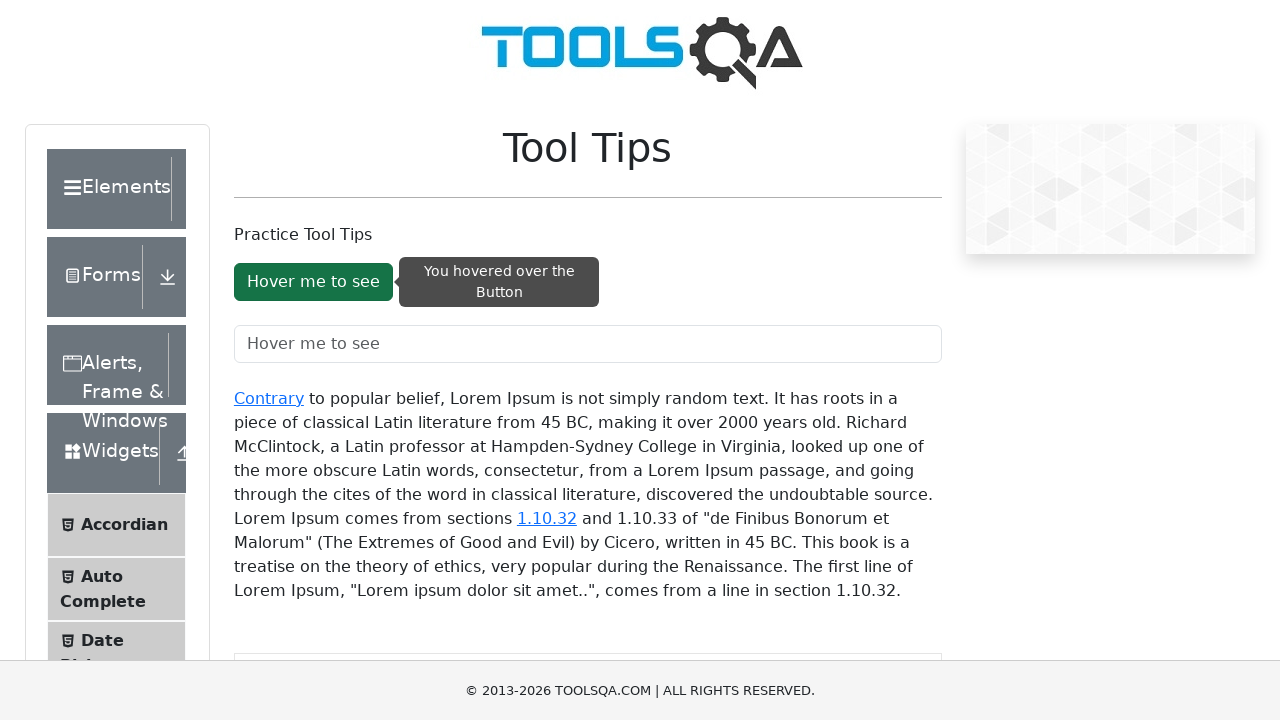

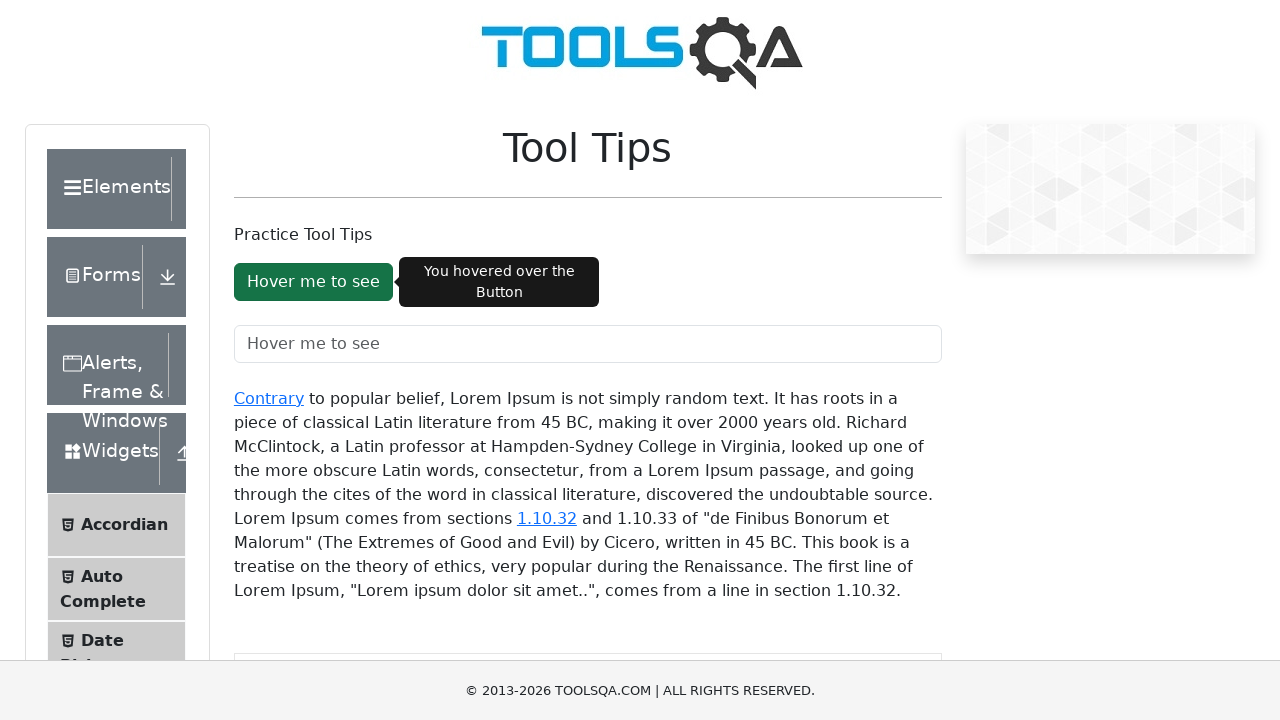